Fills out the entire feedback form with name, age, language selections, gender, rating, and comment, then submits and verifies the data on the confirmation page

Starting URL: https://kristinek.github.io/site/tasks/provide_feedback

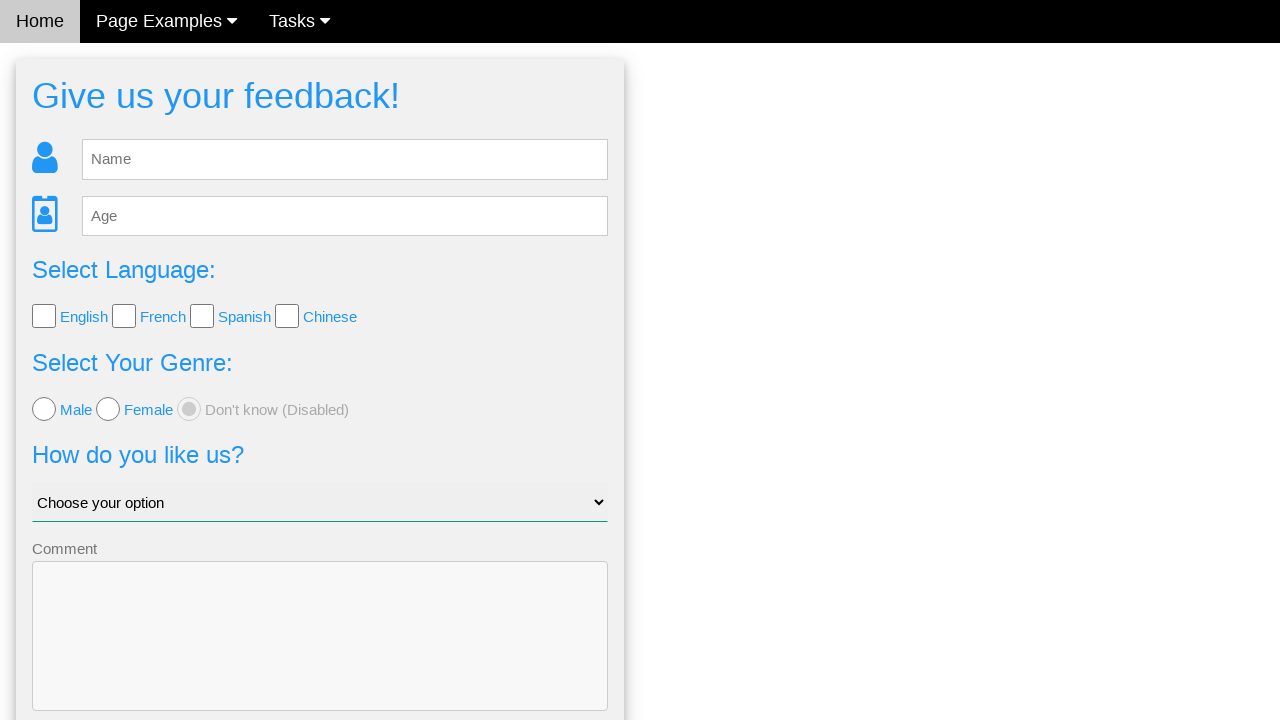

Waited for feedback form to load
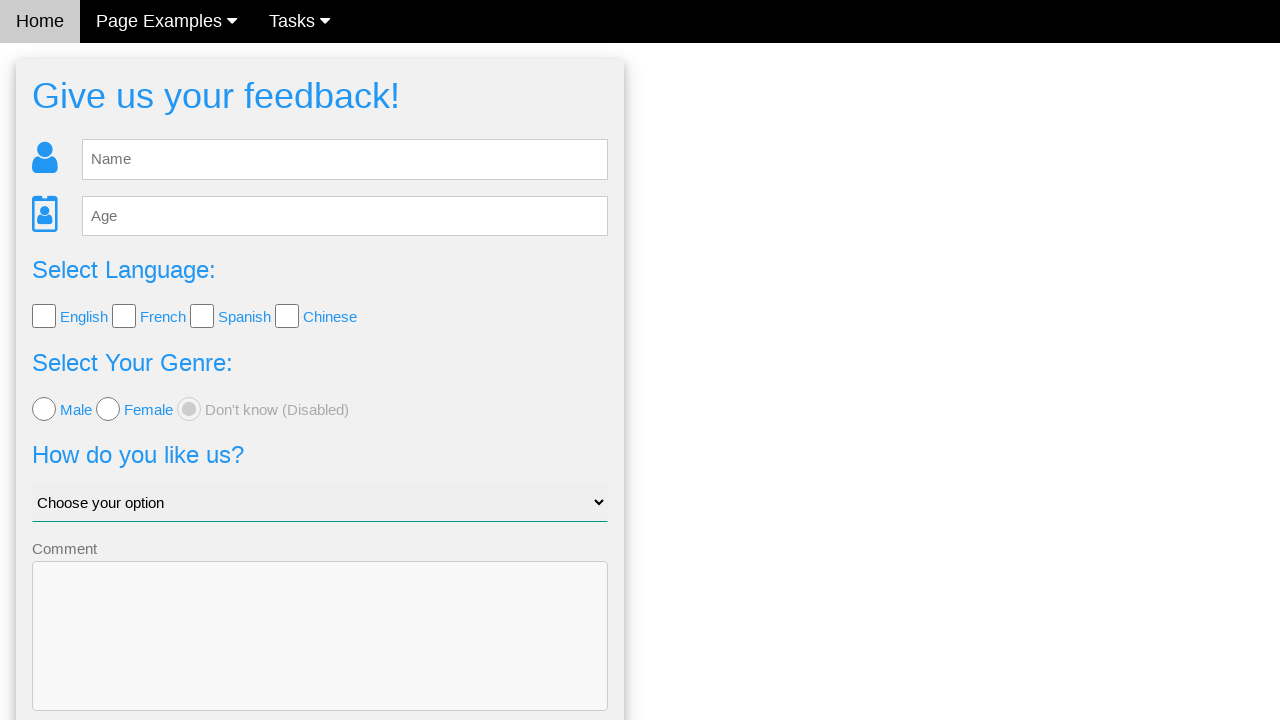

Filled name field with 'name' on input[name='name']
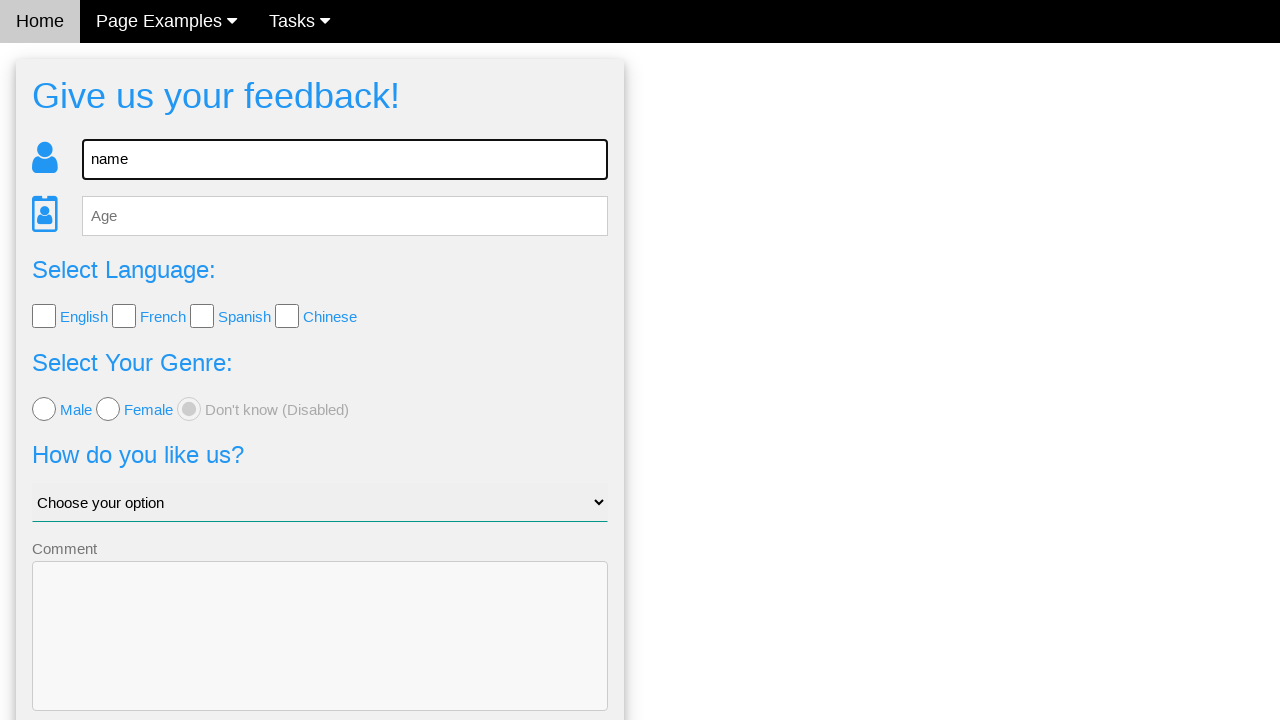

Filled age field with '30' on input[name='age']
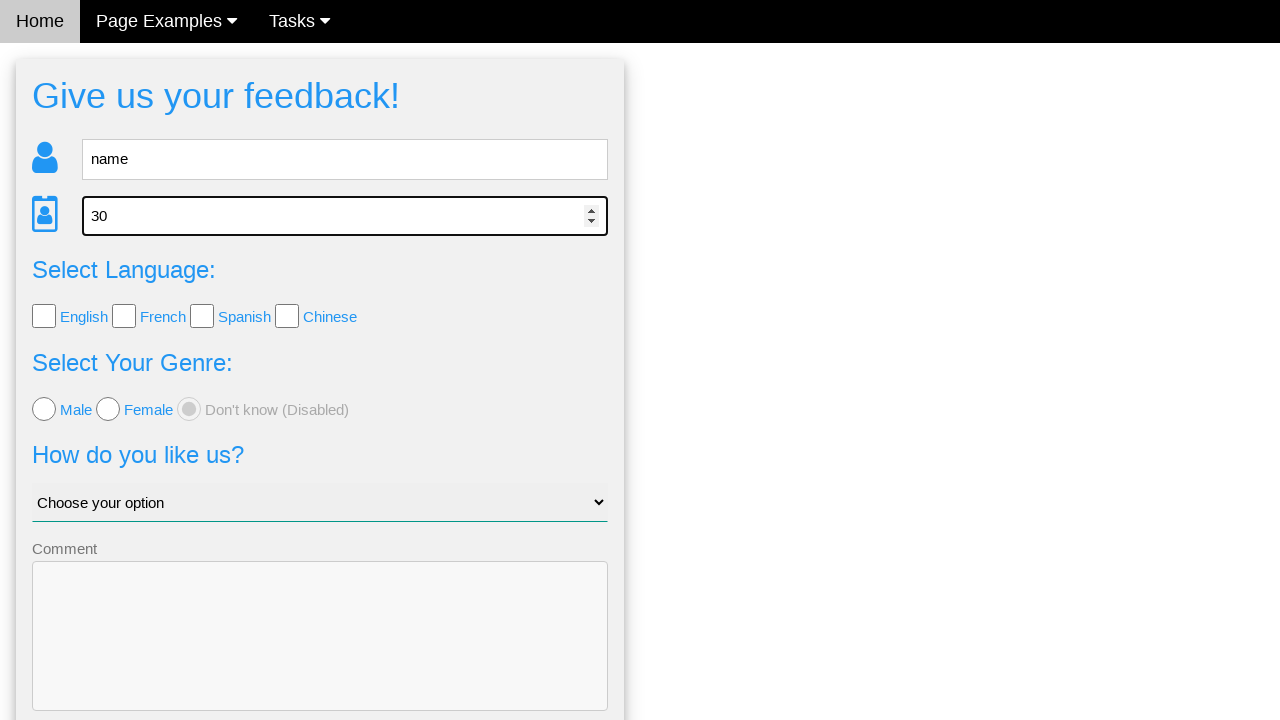

Selected French language checkbox at (124, 316) on input[value='French']
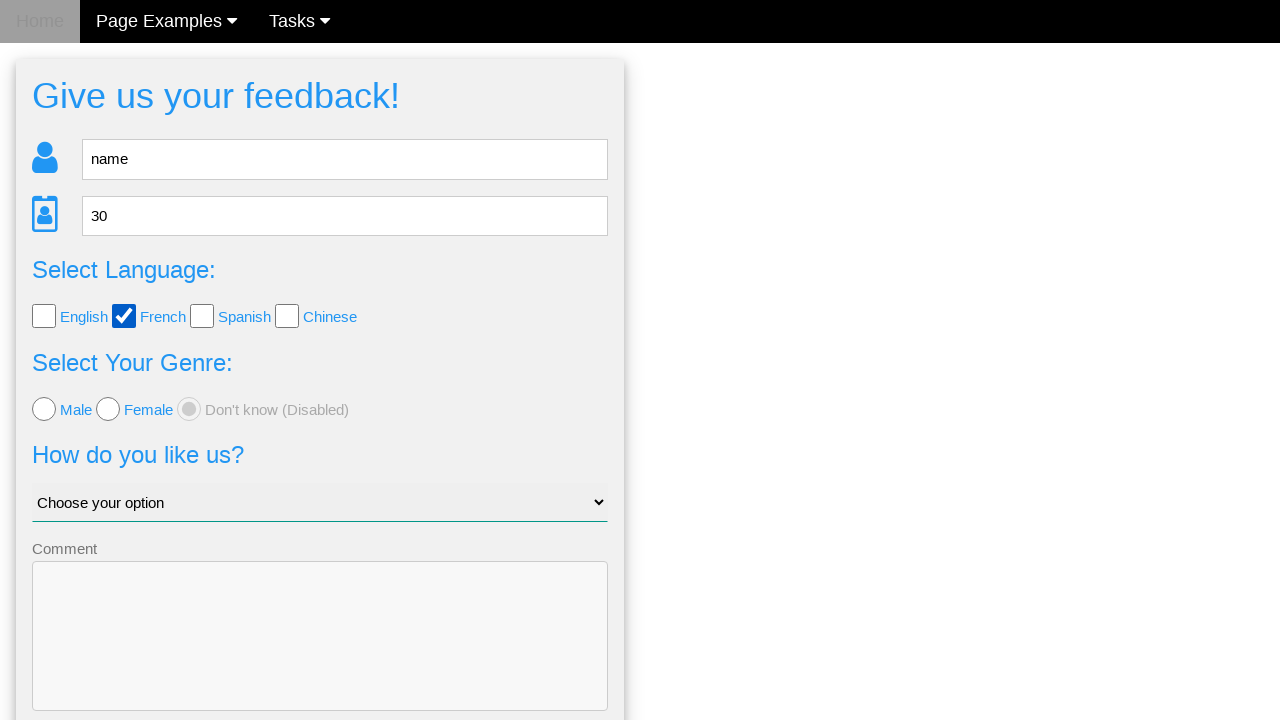

Selected Chinese language checkbox at (287, 316) on input[value='Chinese']
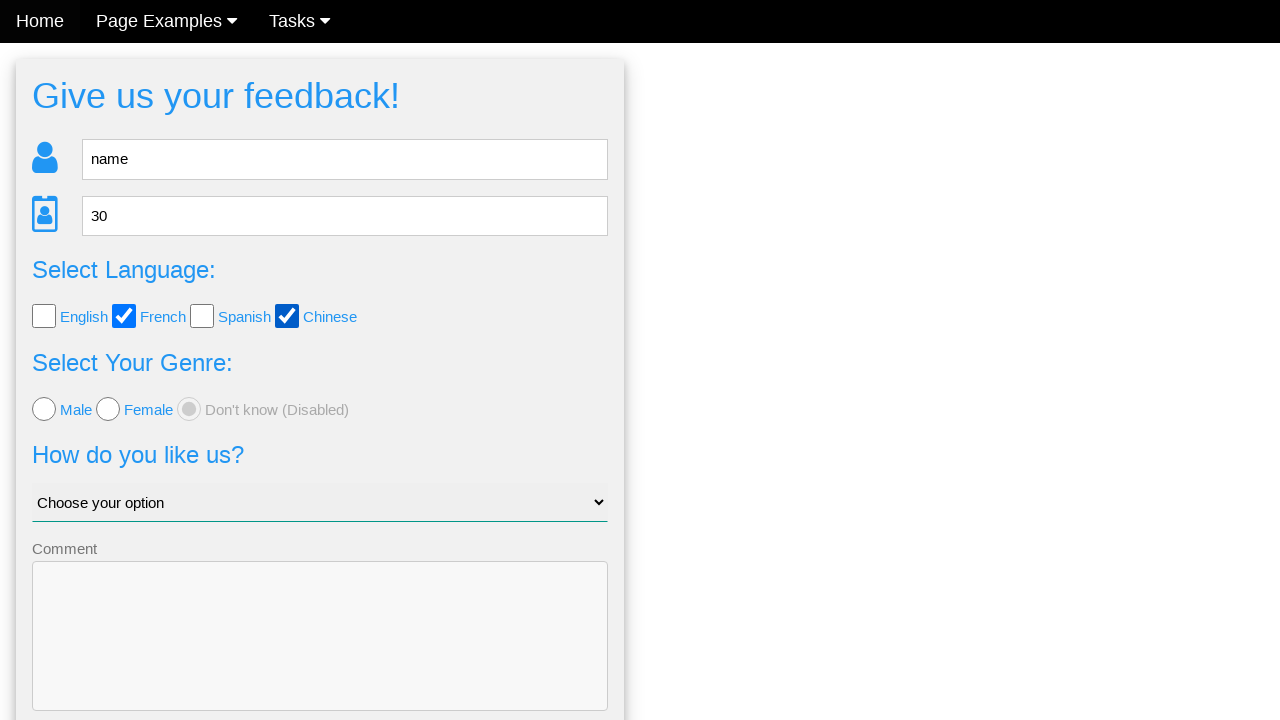

Selected Female gender option at (108, 409) on input[value='female']
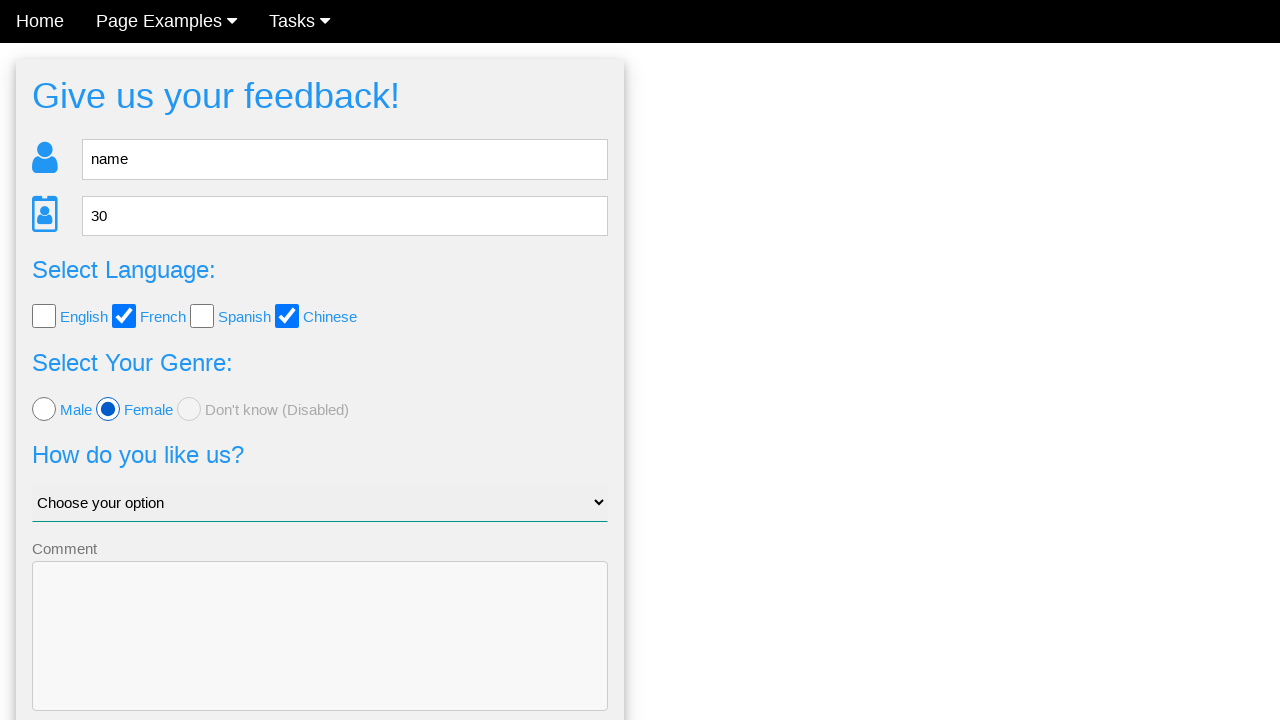

Selected 'Why me?' from rating dropdown on select
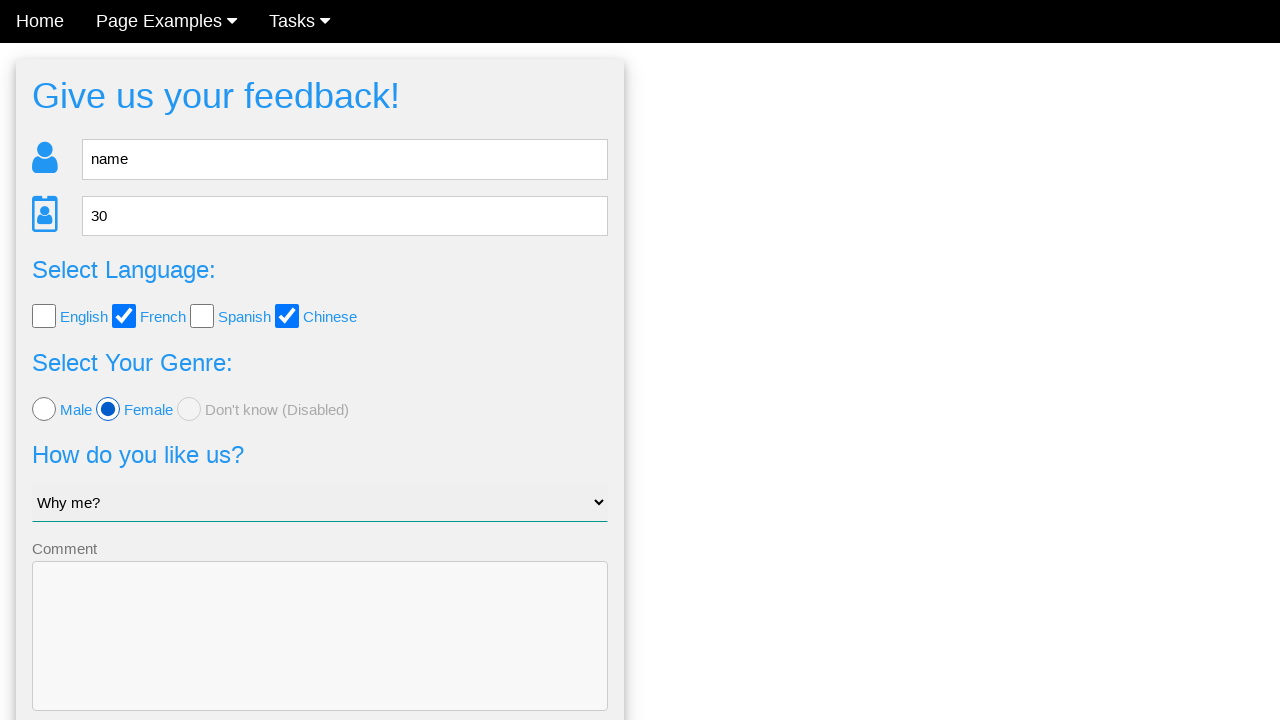

Filled comment field with multi-line text on textarea[name='comment']
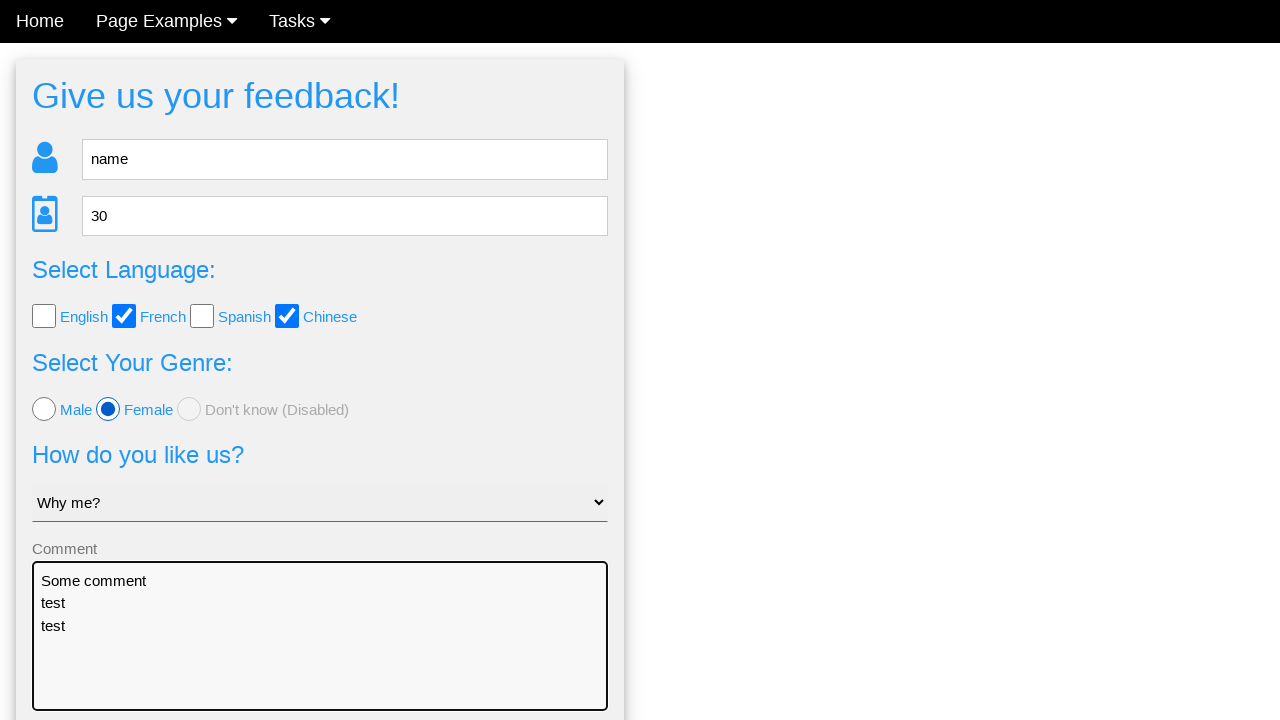

Clicked Send button to submit feedback form at (320, 656) on button[type='submit']
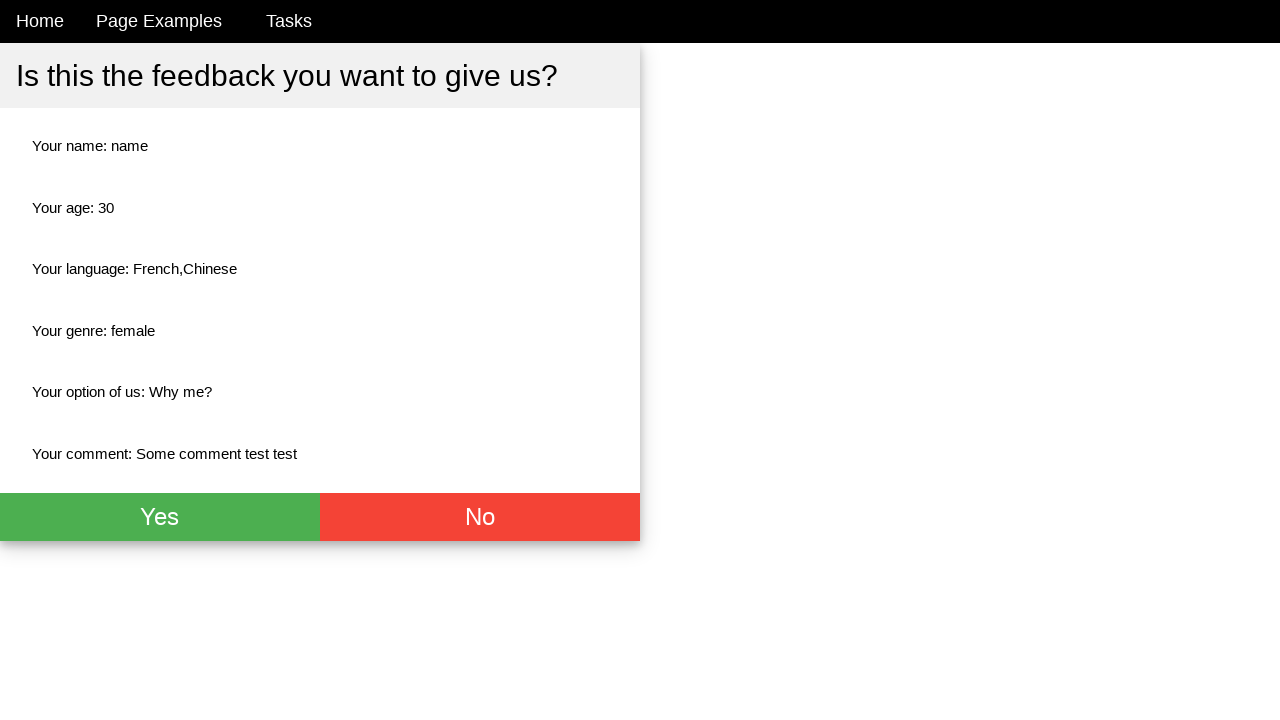

Confirmation page loaded with submitted feedback data
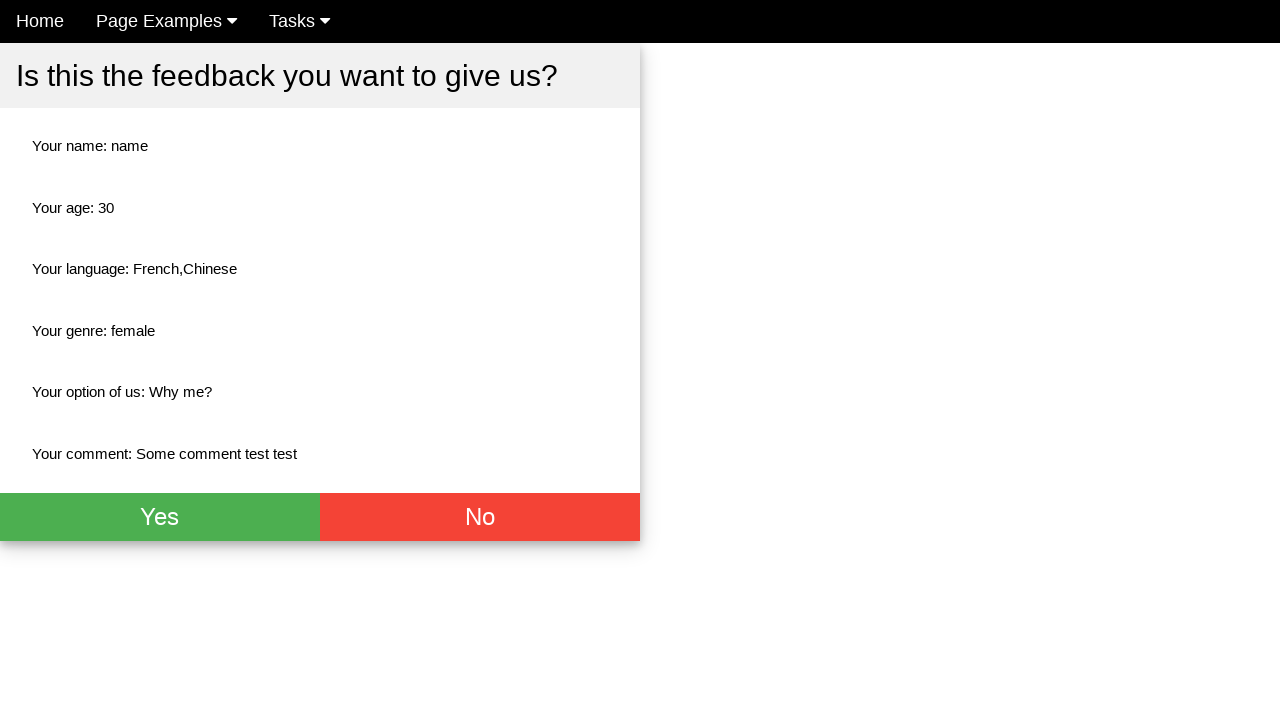

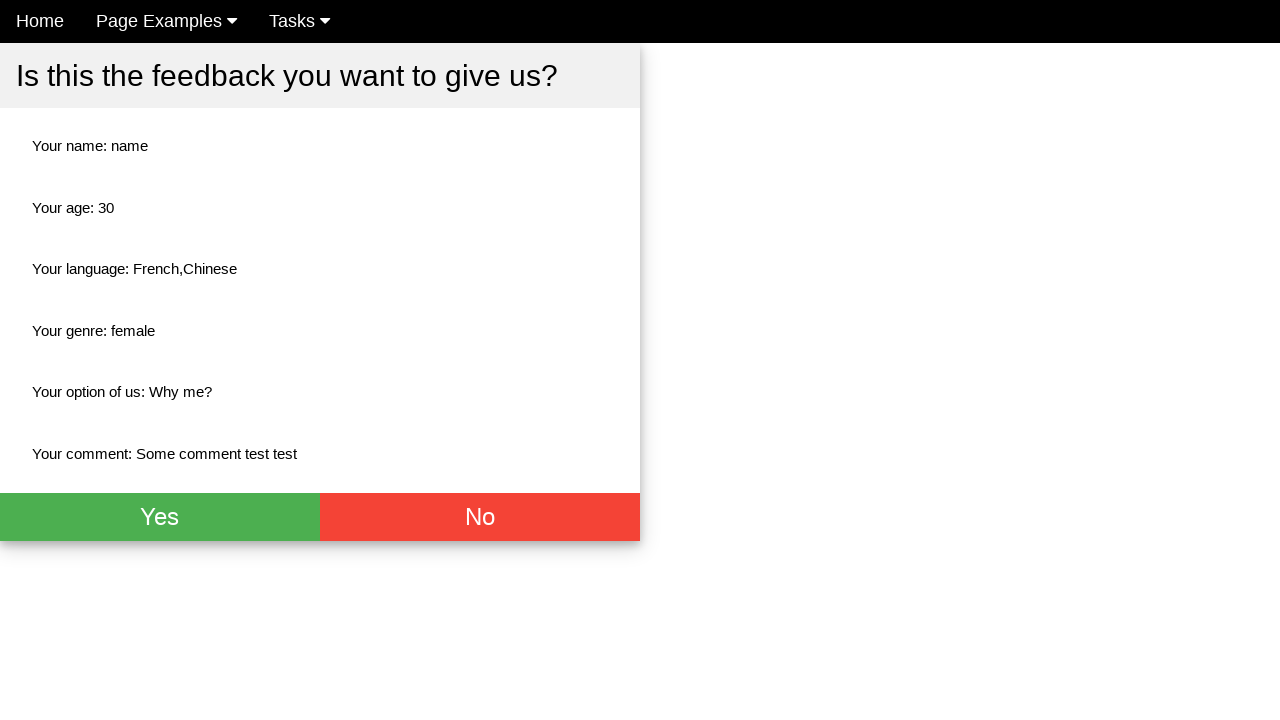